Tests navigation on techproeducation.com by clicking an email link, then navigates to the-internet.herokuapp.com to test dynamic controls by clicking the Enable button and verifying the "It's enabled!" message appears.

Starting URL: https://www.techproeducation.com

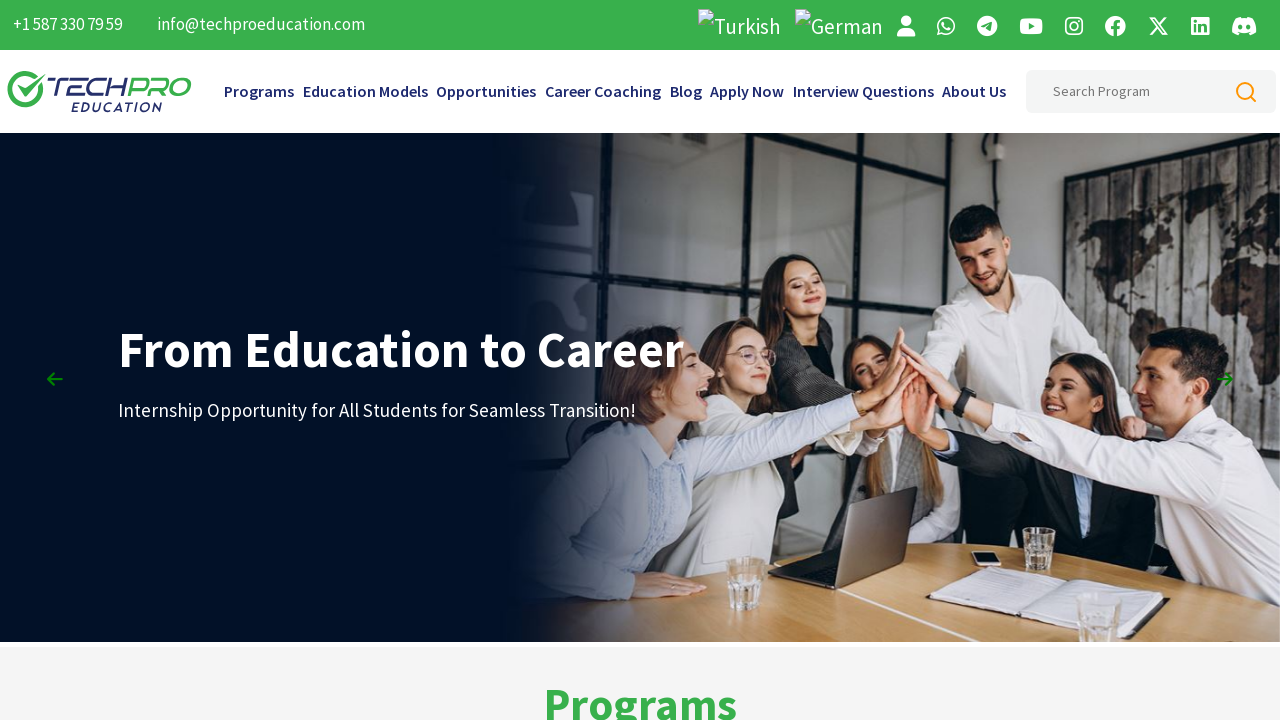

Clicked email link info@techproeducation.com on techproeducation.com at (244, 498) on (//a[text()='info@techproeducation.com'])[2]
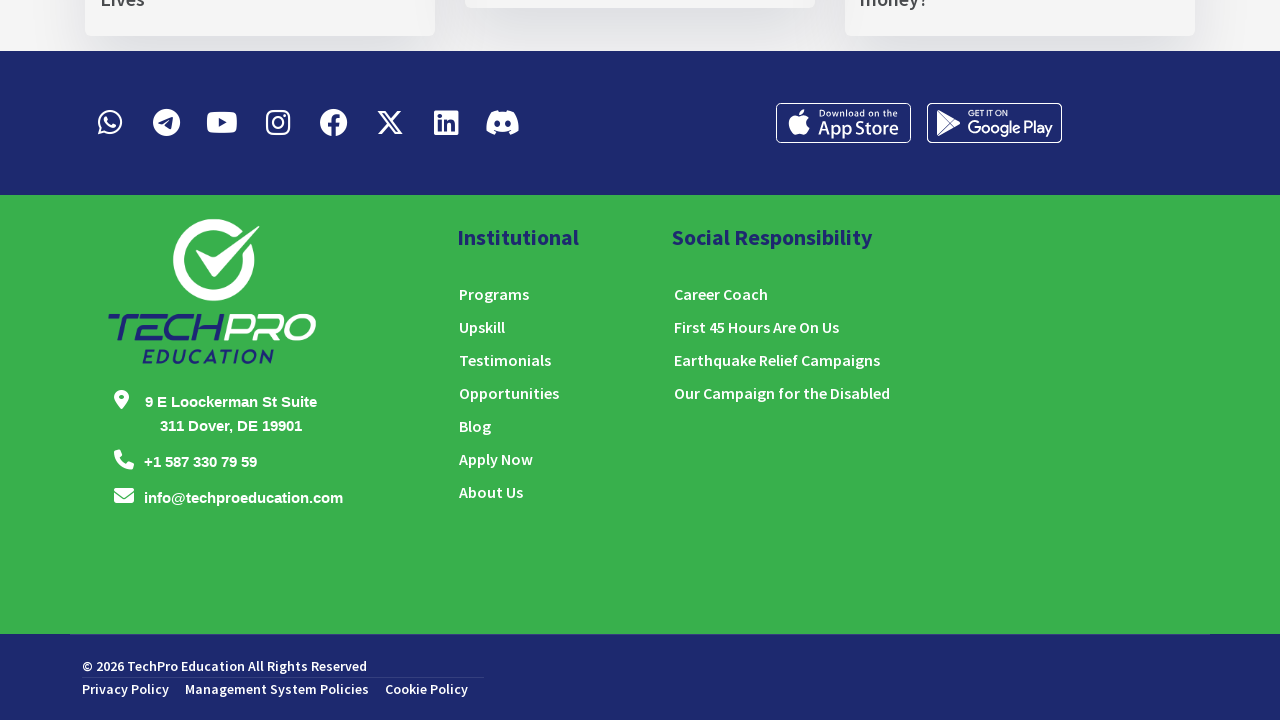

Navigated to the-internet.herokuapp.com dynamic controls page
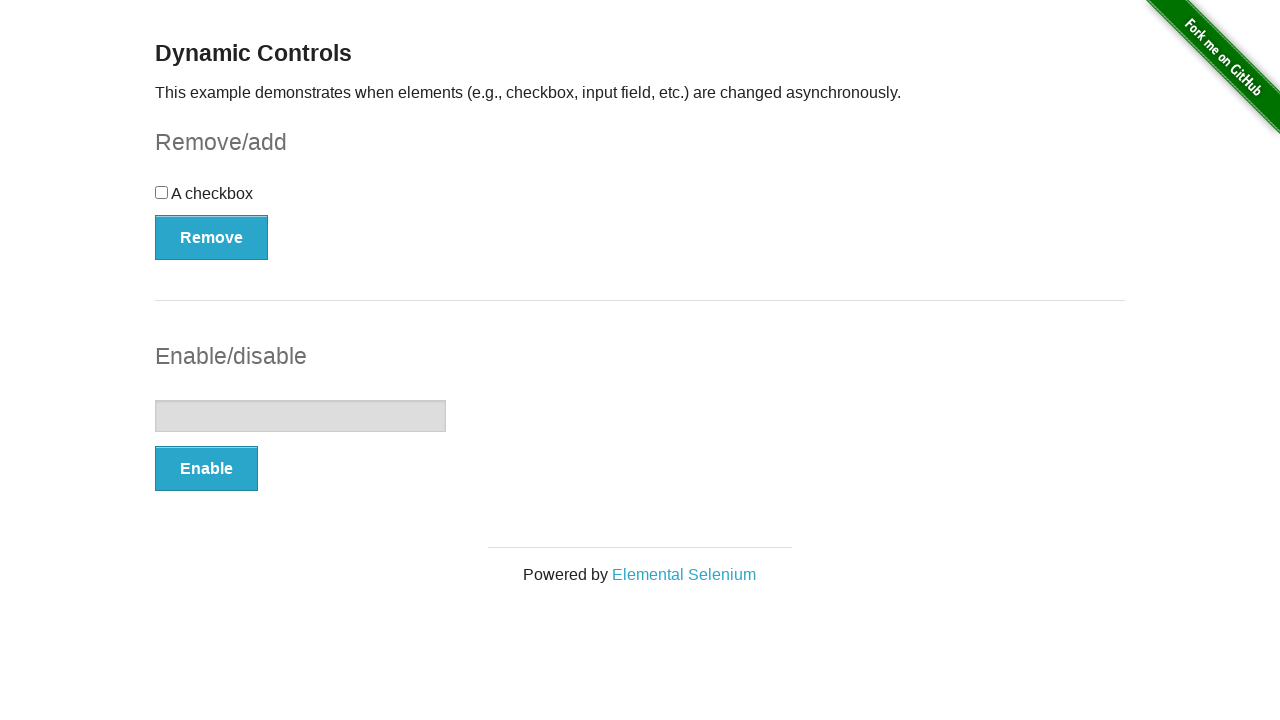

Clicked the Enable button at (206, 469) on xpath=//button[text()='Enable']
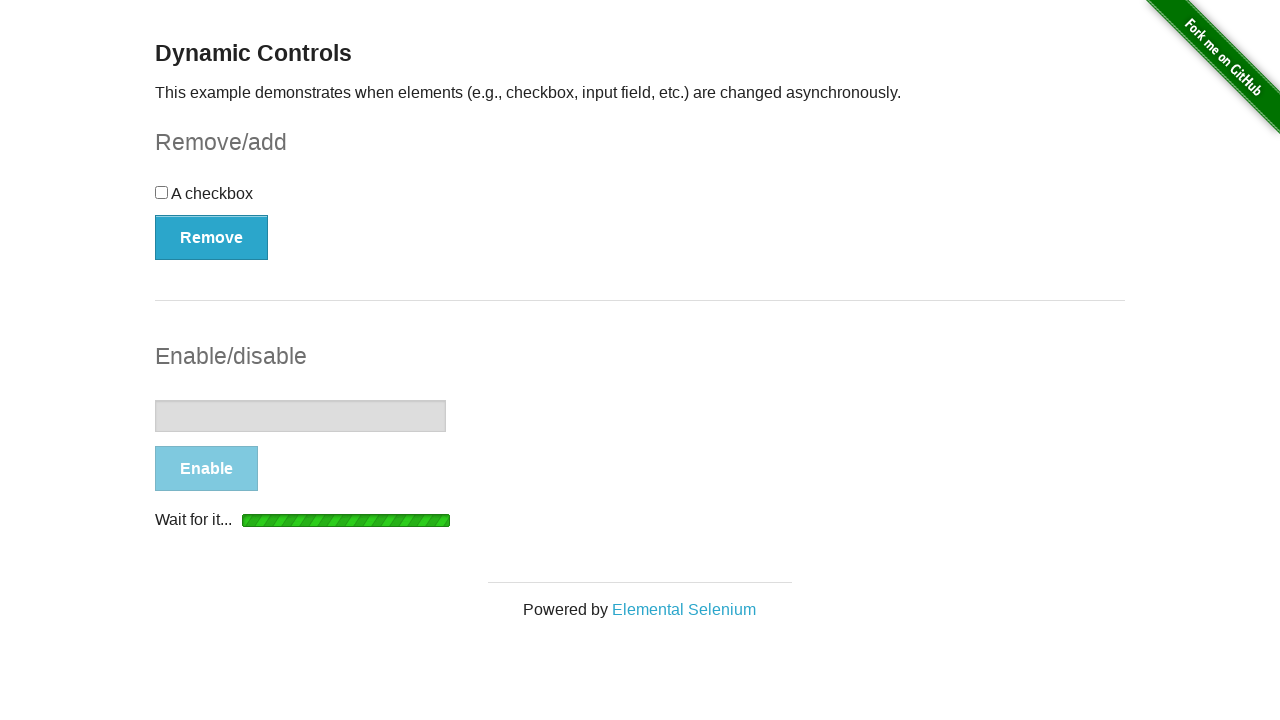

Waited for 'It's enabled!' message to appear
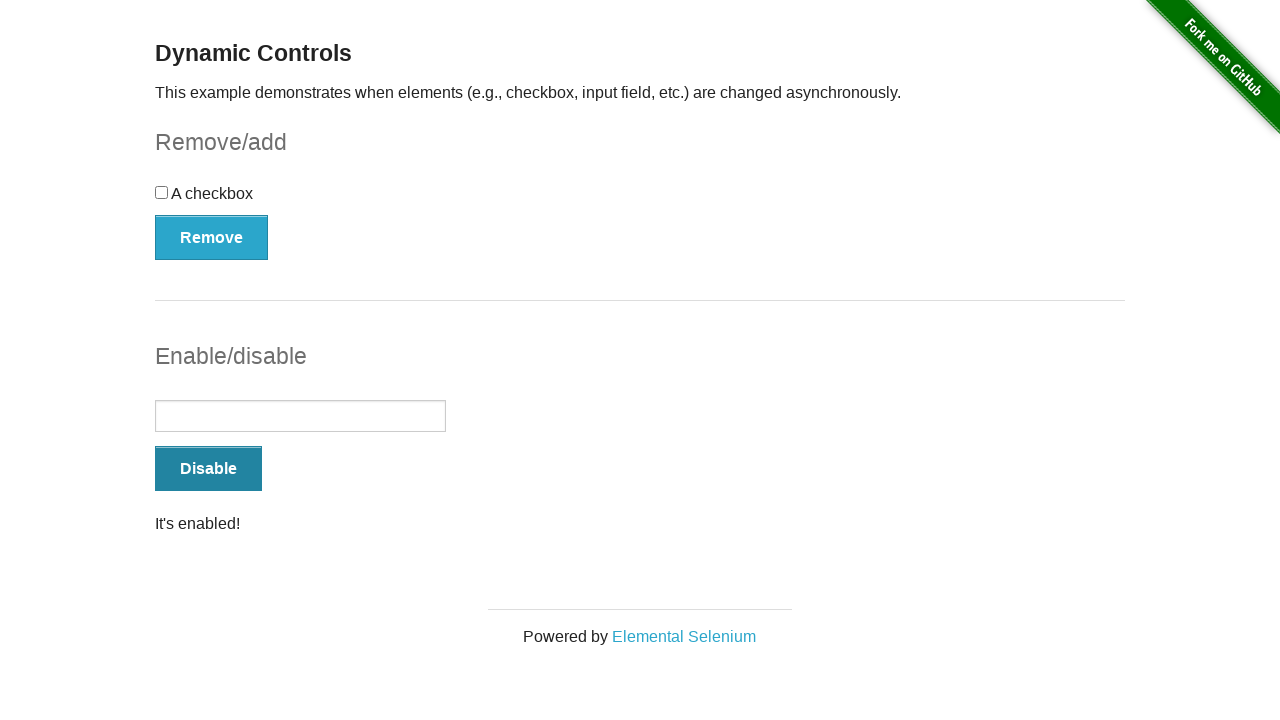

Located the 'It's enabled!' message element
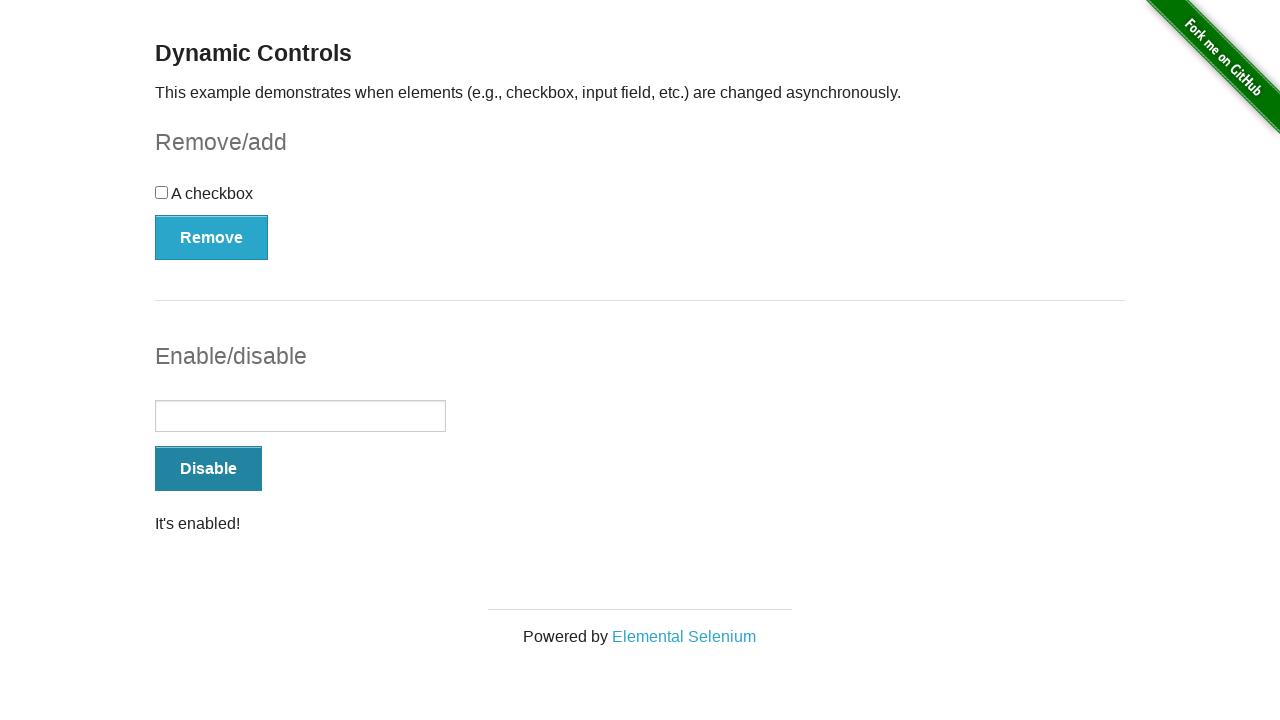

Verified that 'It's enabled!' message is visible
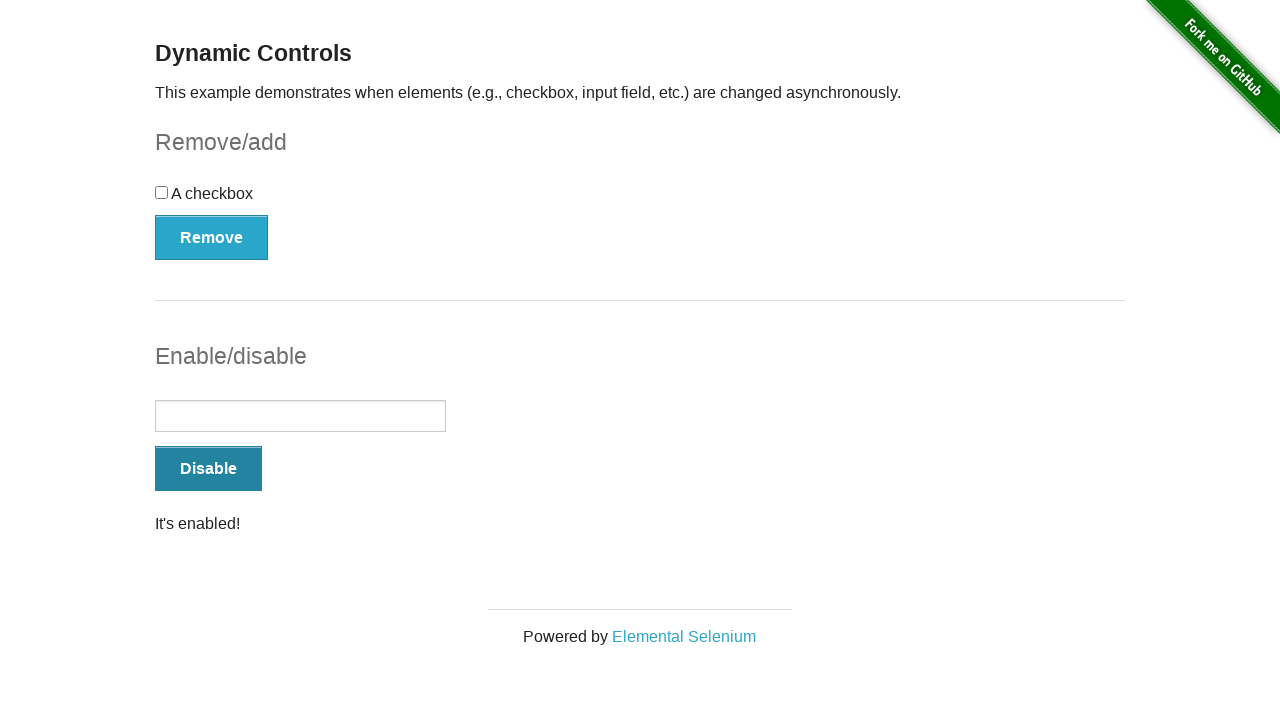

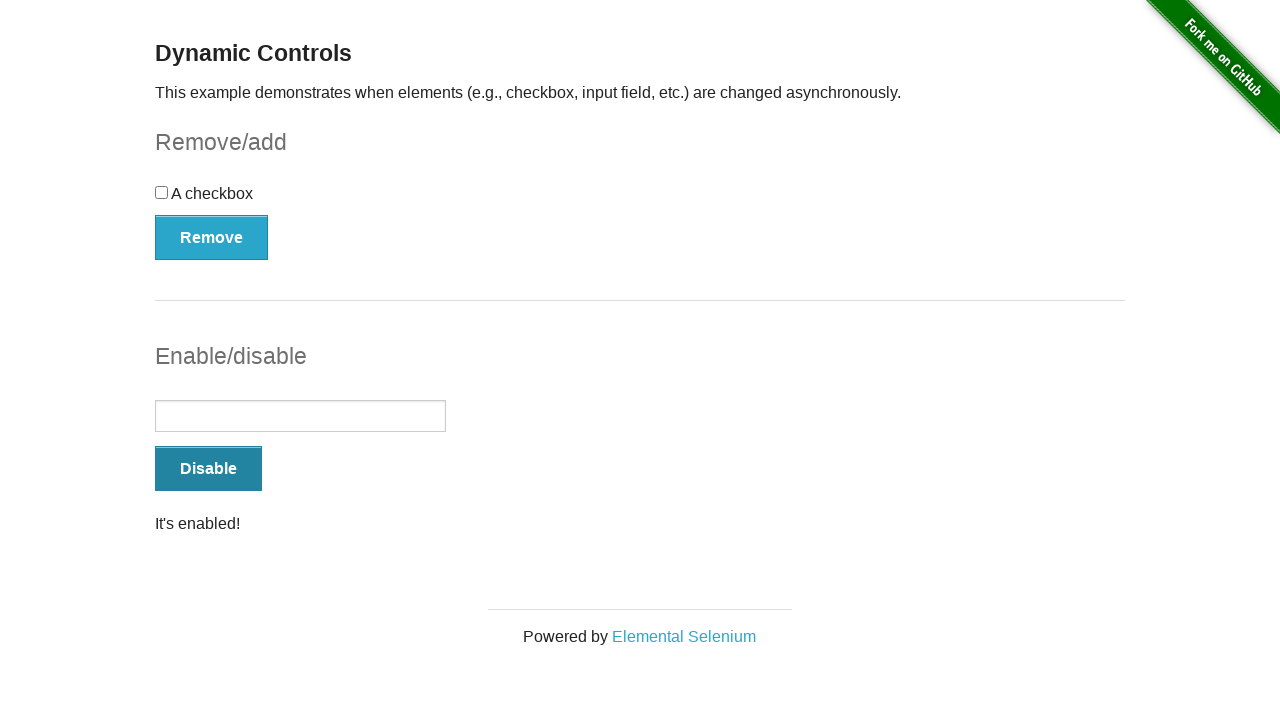